Tests infinite scroll functionality on a product listing page by scrolling down until all content is loaded, then scrolling back to the top

Starting URL: https://www.haldirams.com/sweets-73.html

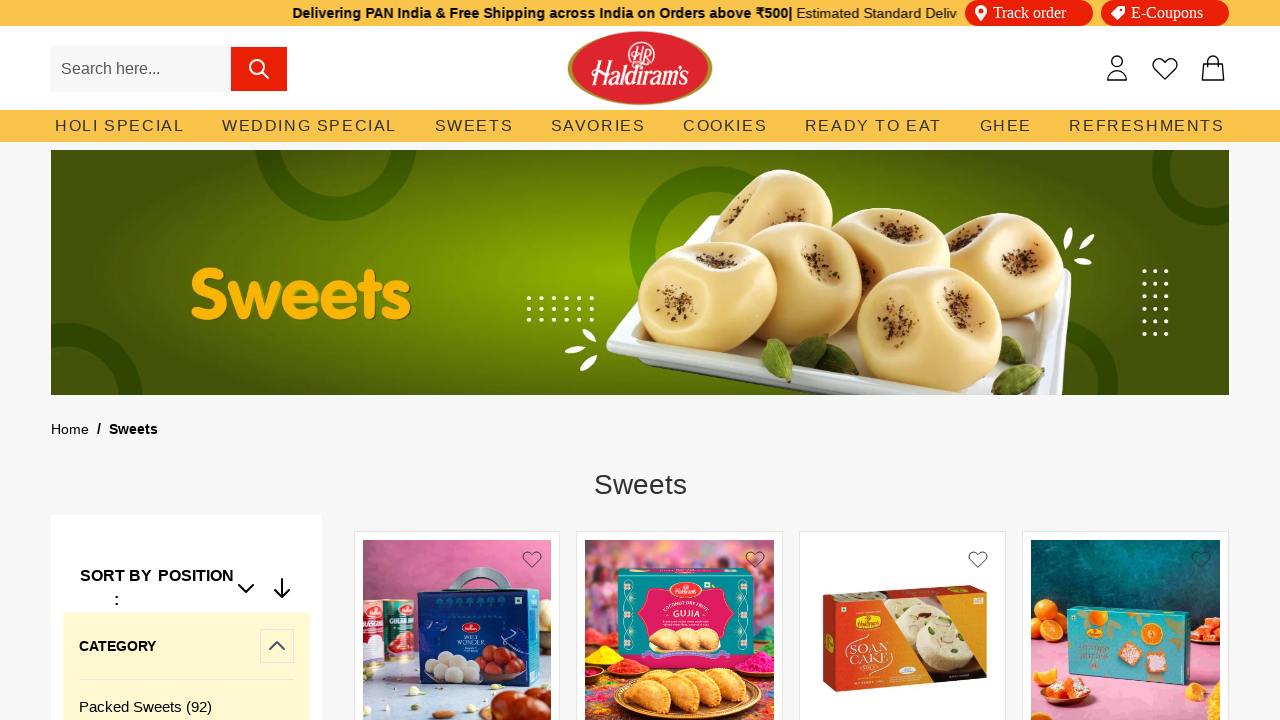

Navigated to Haldirams sweets product listing page
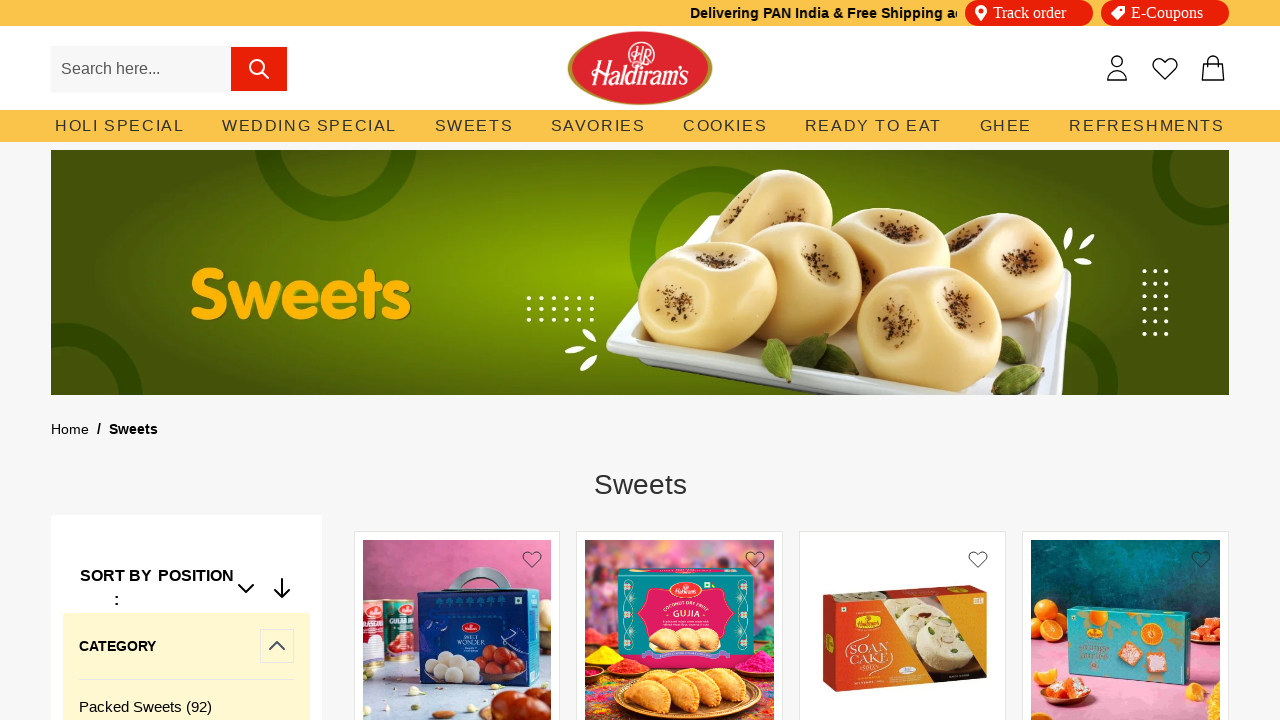

Retrieved initial page scroll height
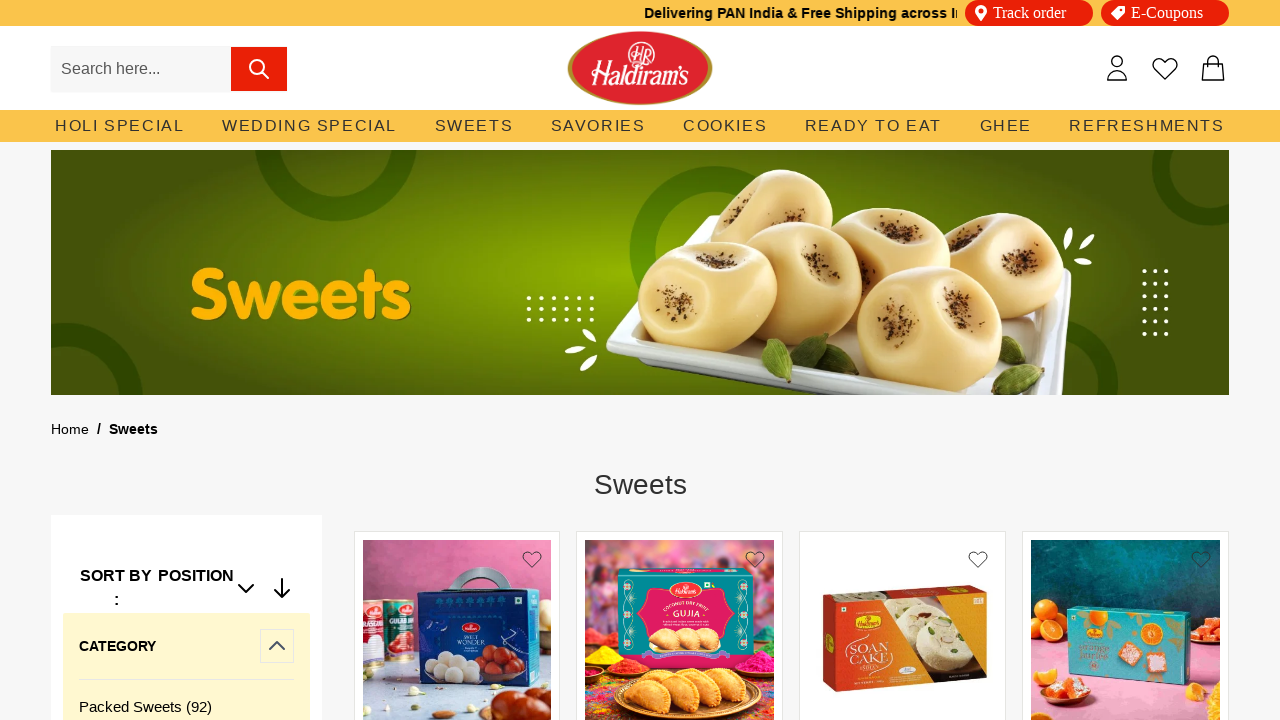

Scrolled down 2500 pixels to load more products
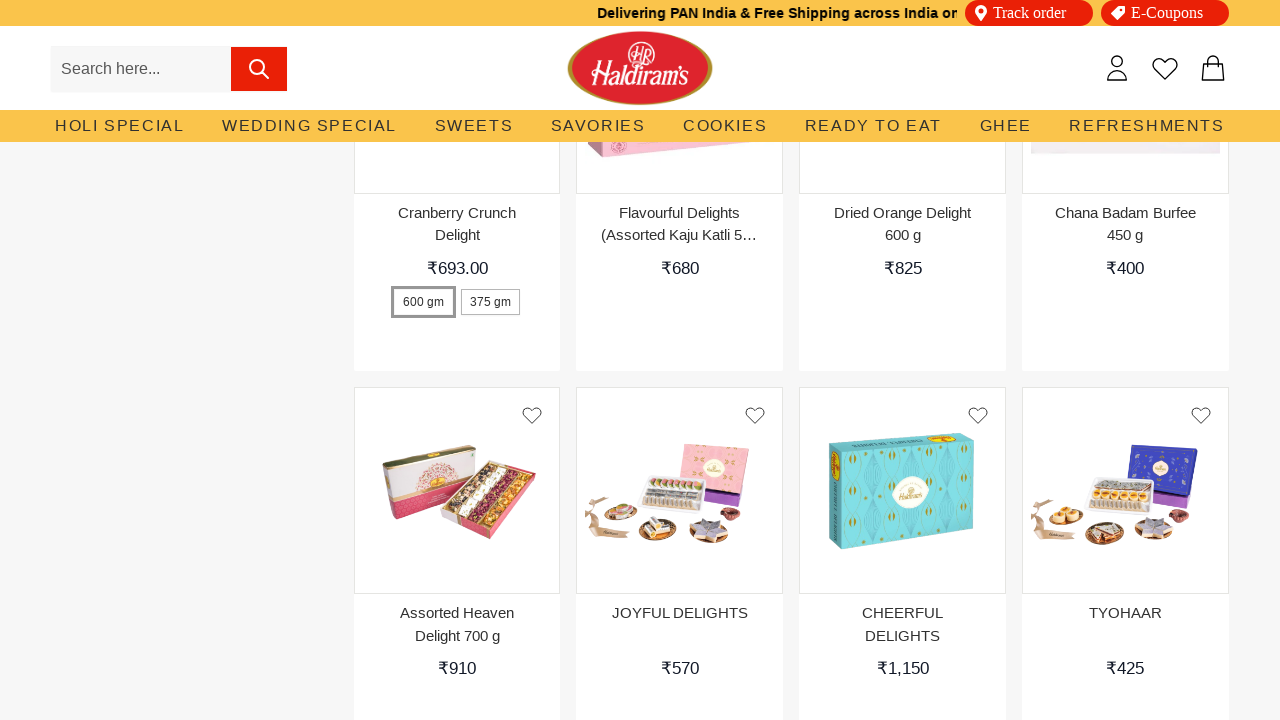

Waited 3 seconds for new content to load
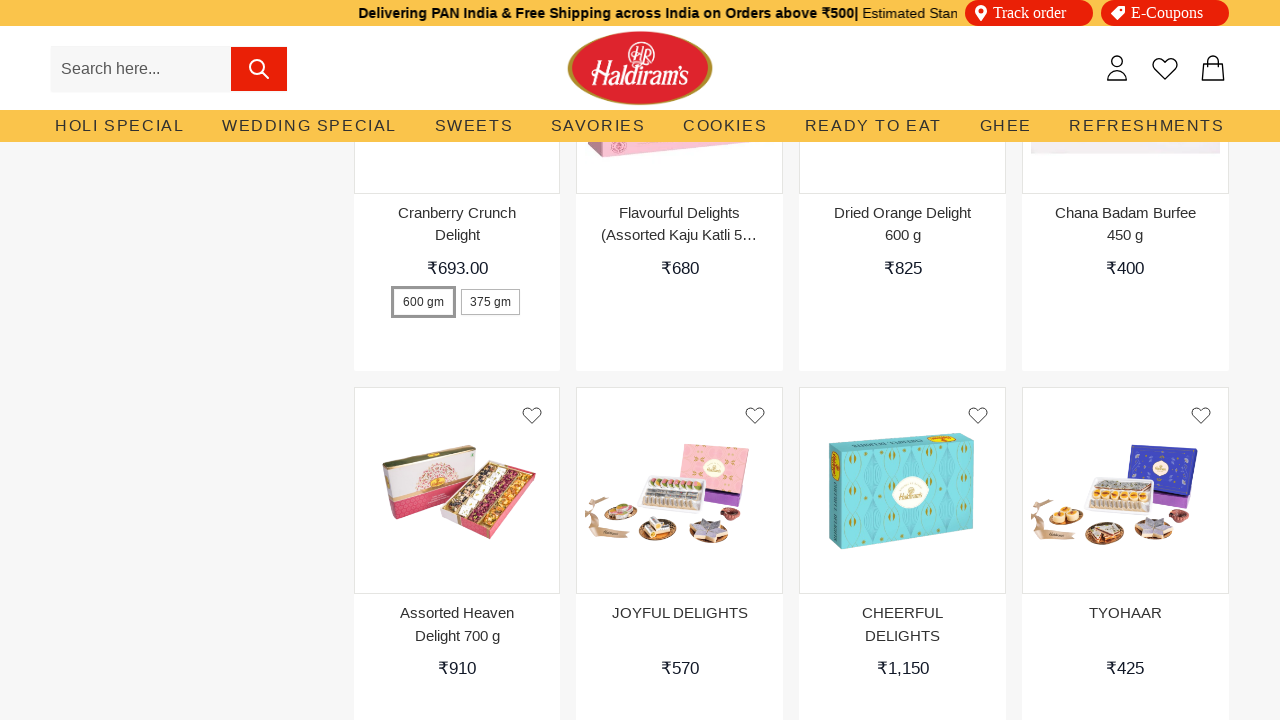

Retrieved updated page scroll height
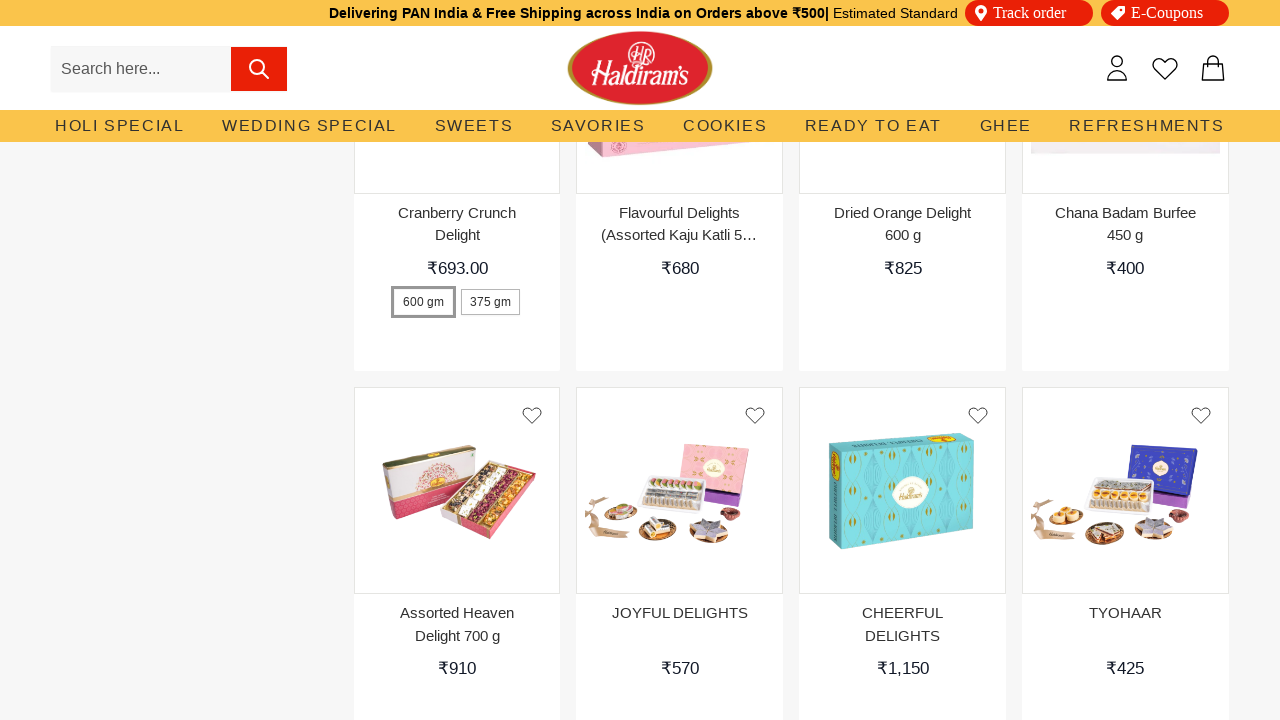

Reached bottom of page - all content loaded
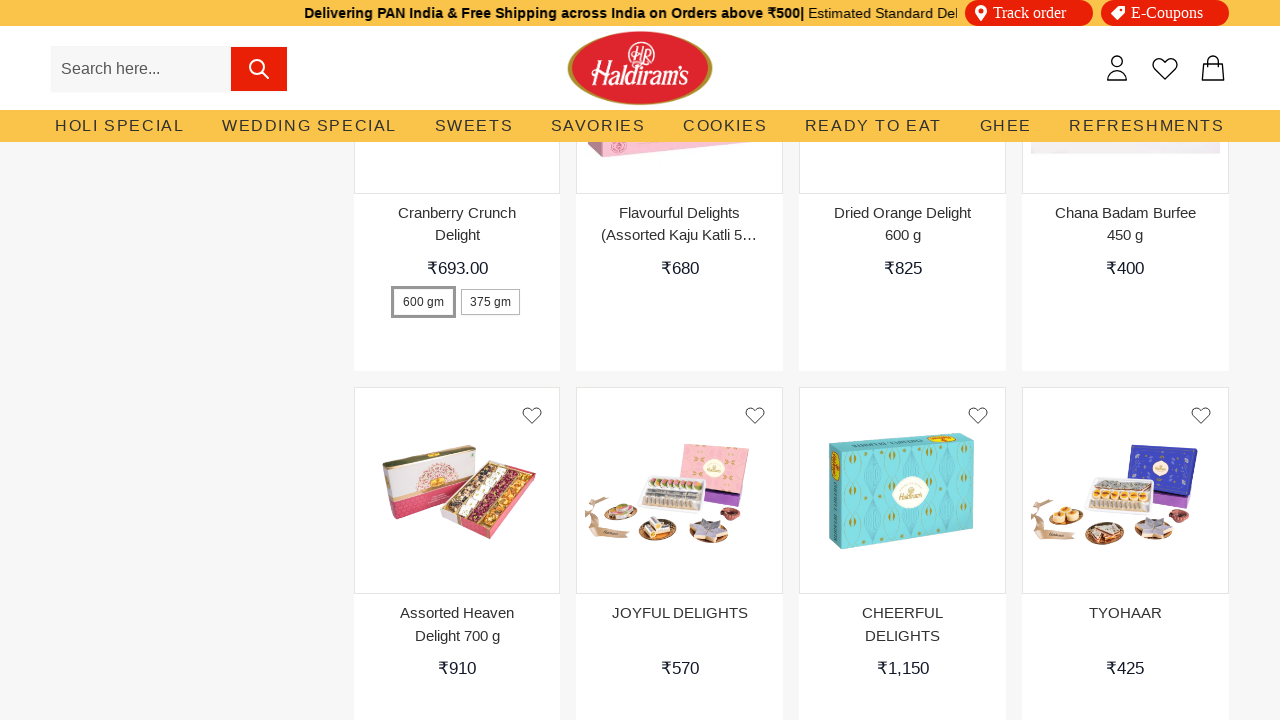

Scrolled back to the top of the product listing page
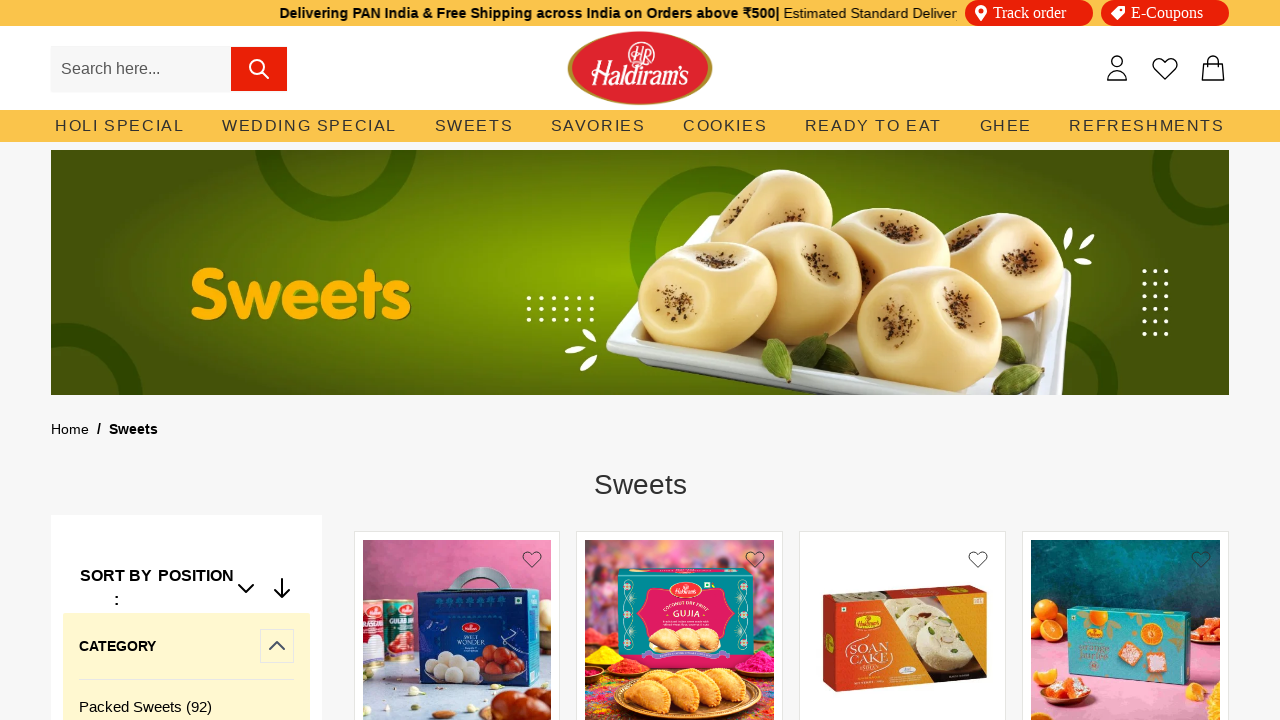

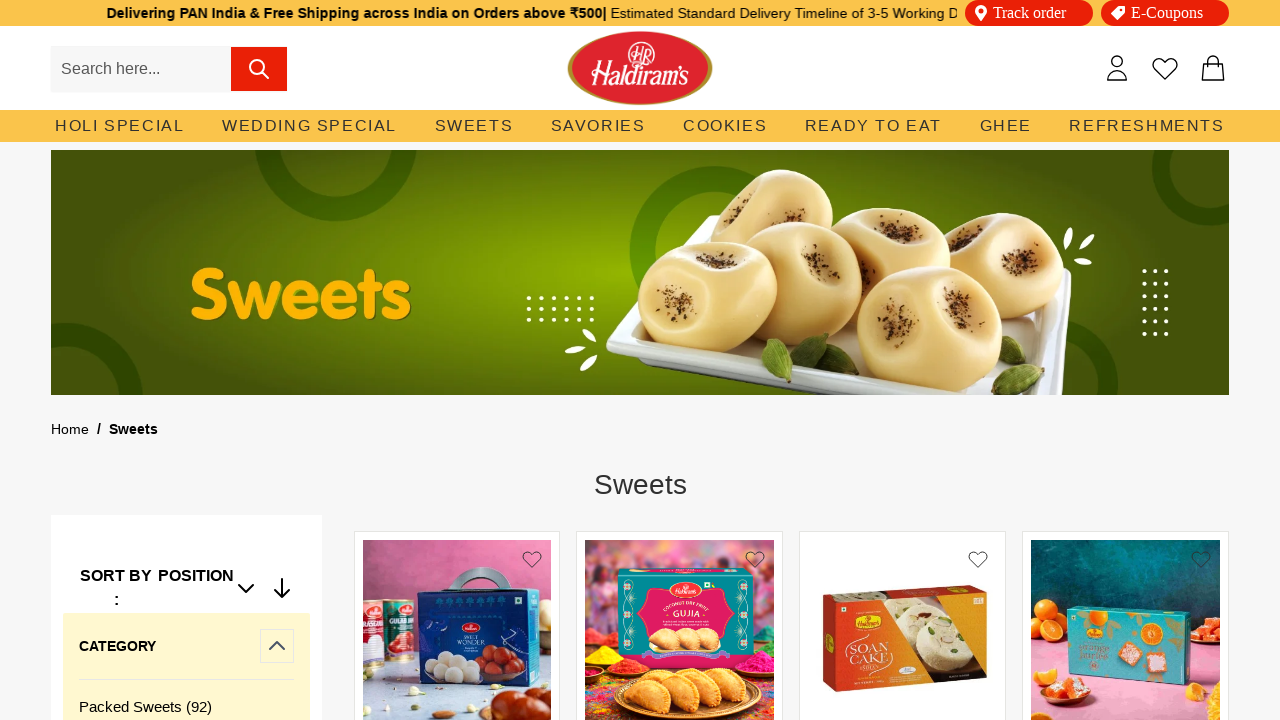